Tests drag and drop functionality on jQuery UI demo page by dragging an element to a target drop zone

Starting URL: http://jqueryui.com/droppable/

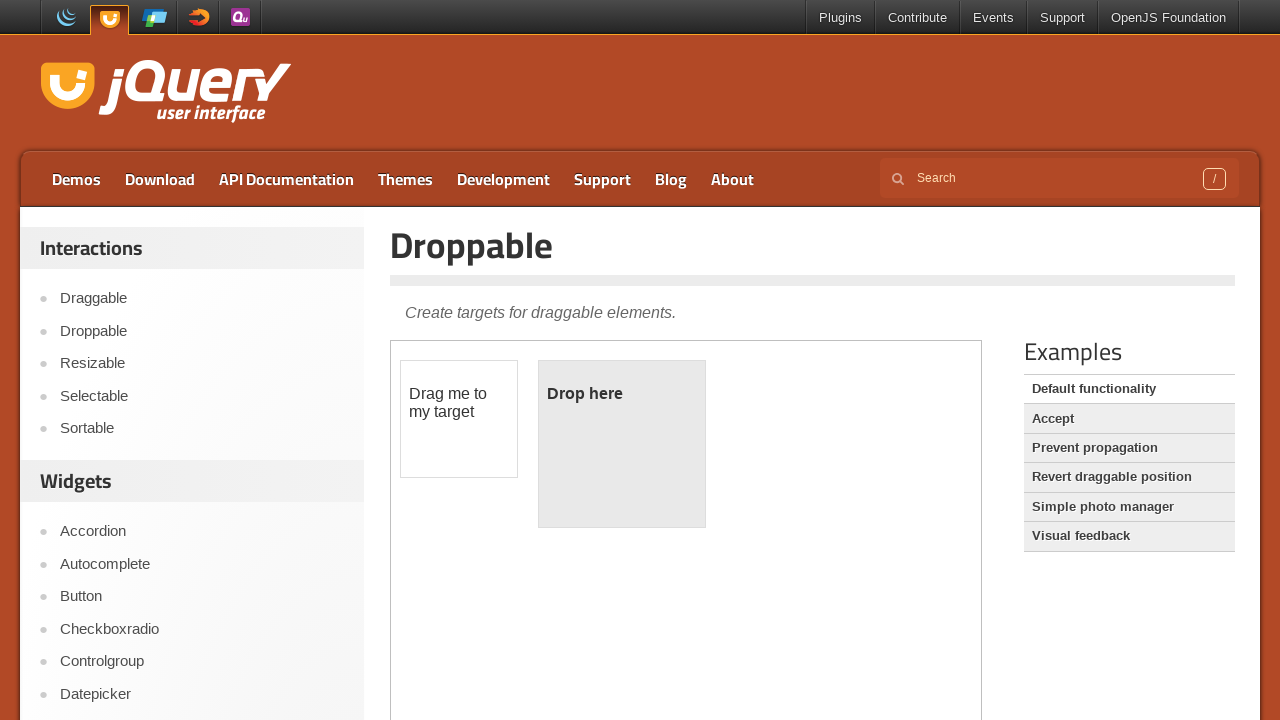

Waited for demo iframe to load
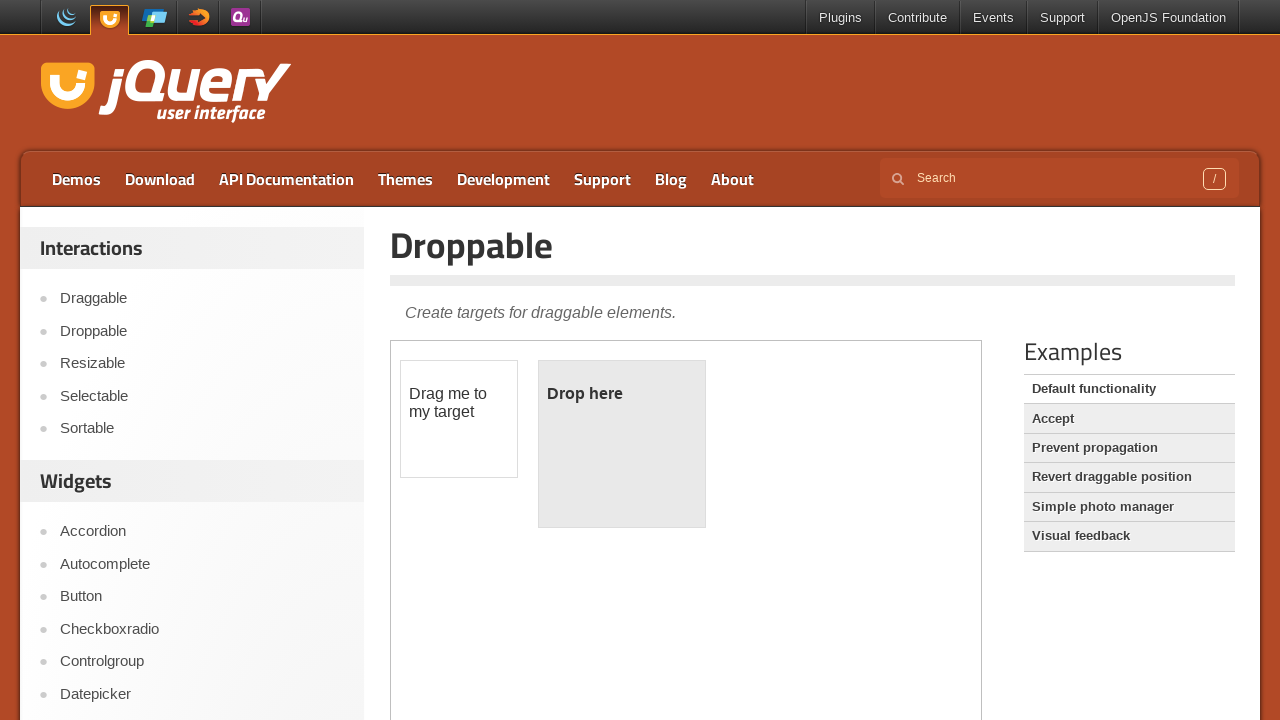

Located and switched to demo iframe
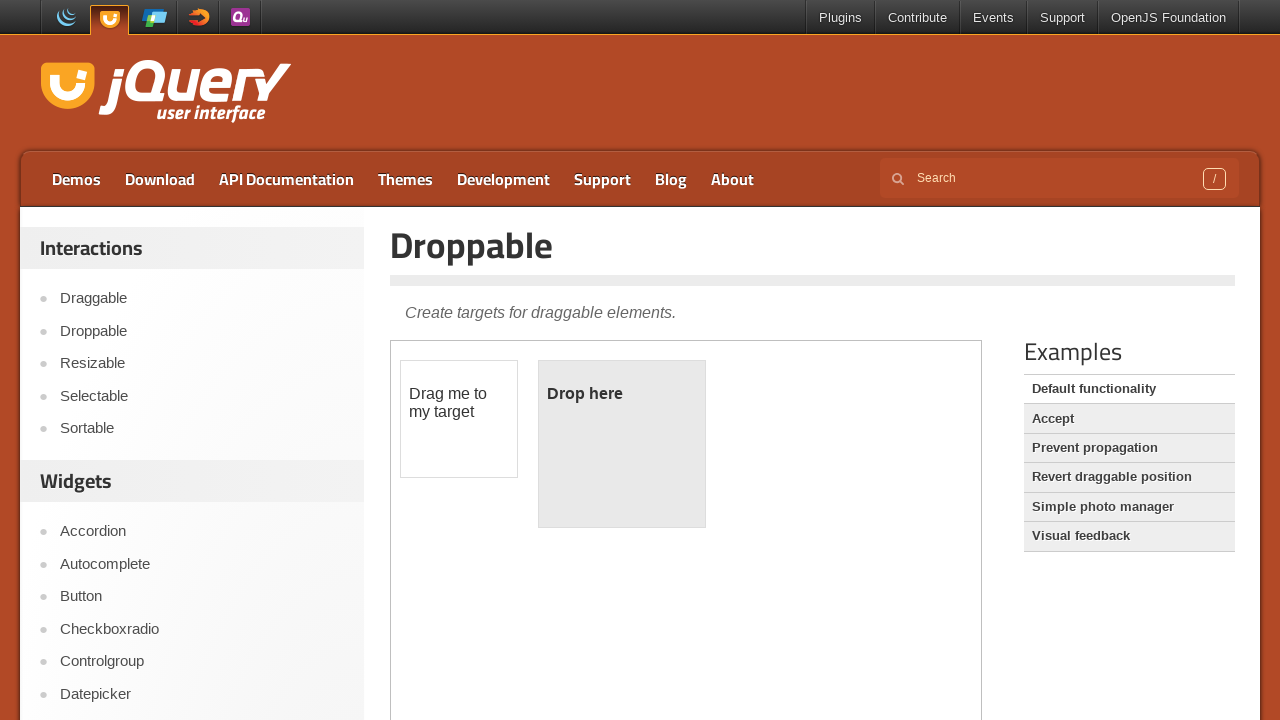

Located draggable element 'Drag me to my target'
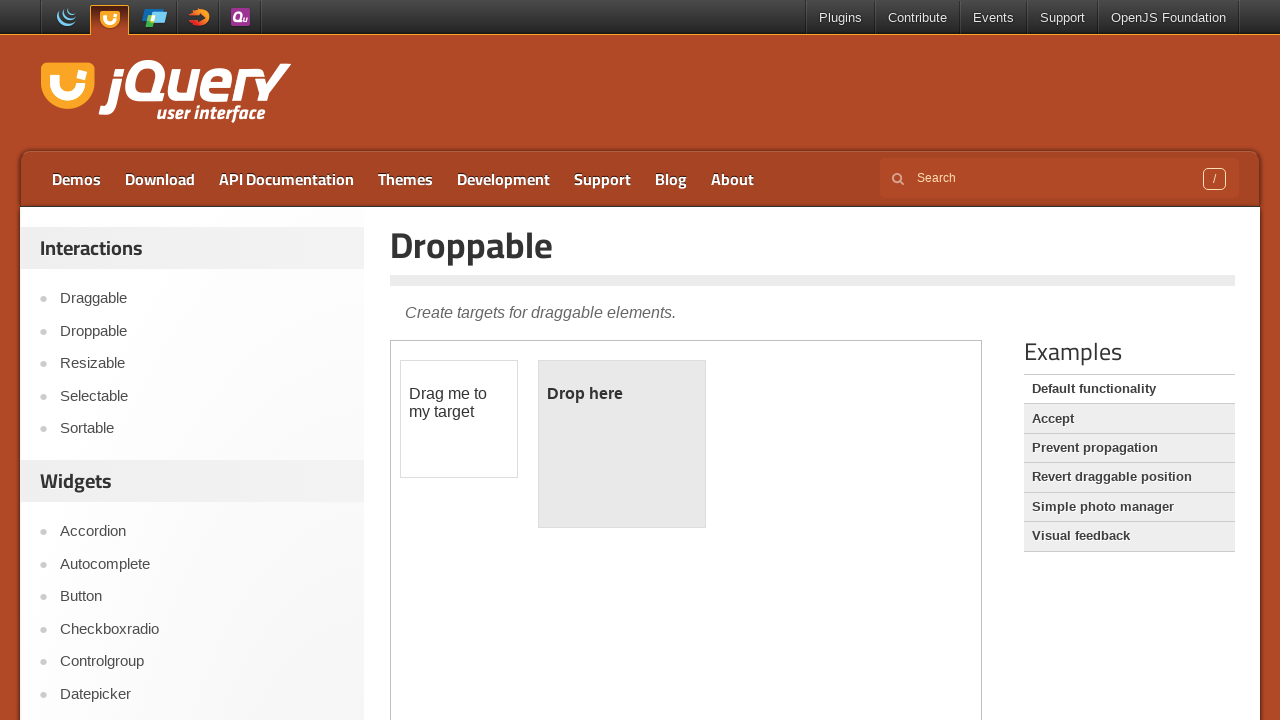

Located drop target zone
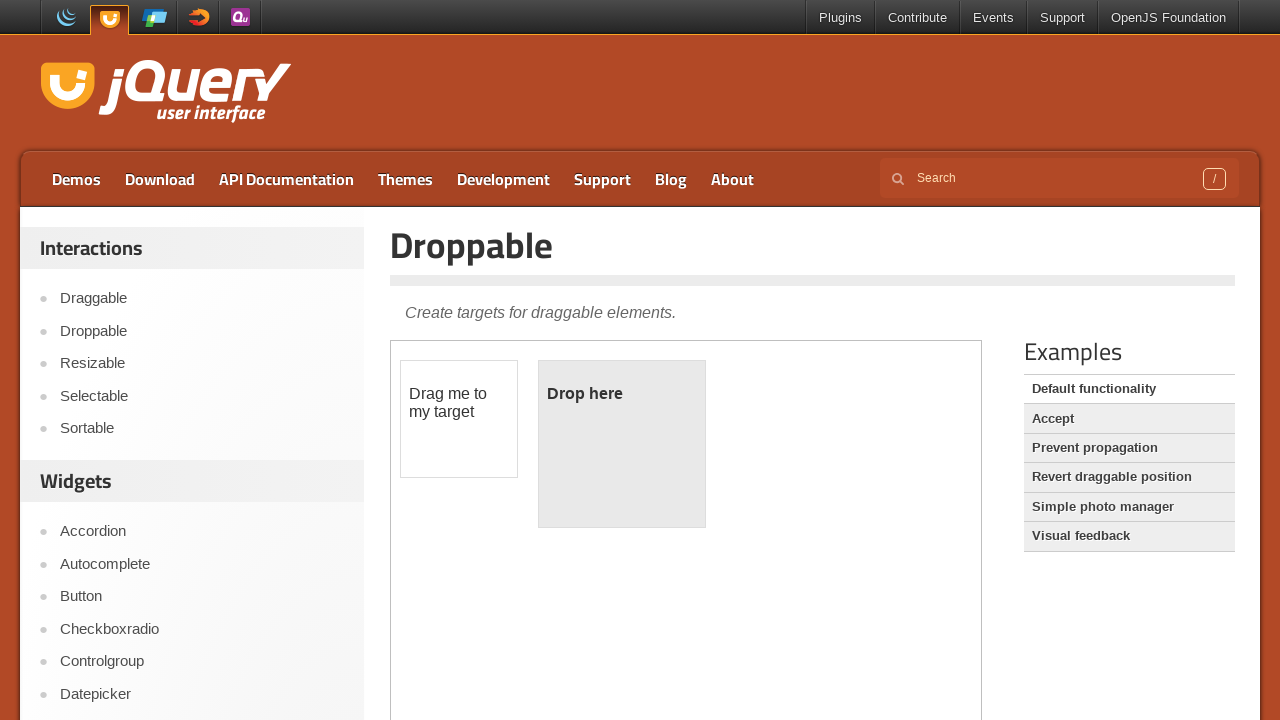

Dragged element to drop target at (622, 444)
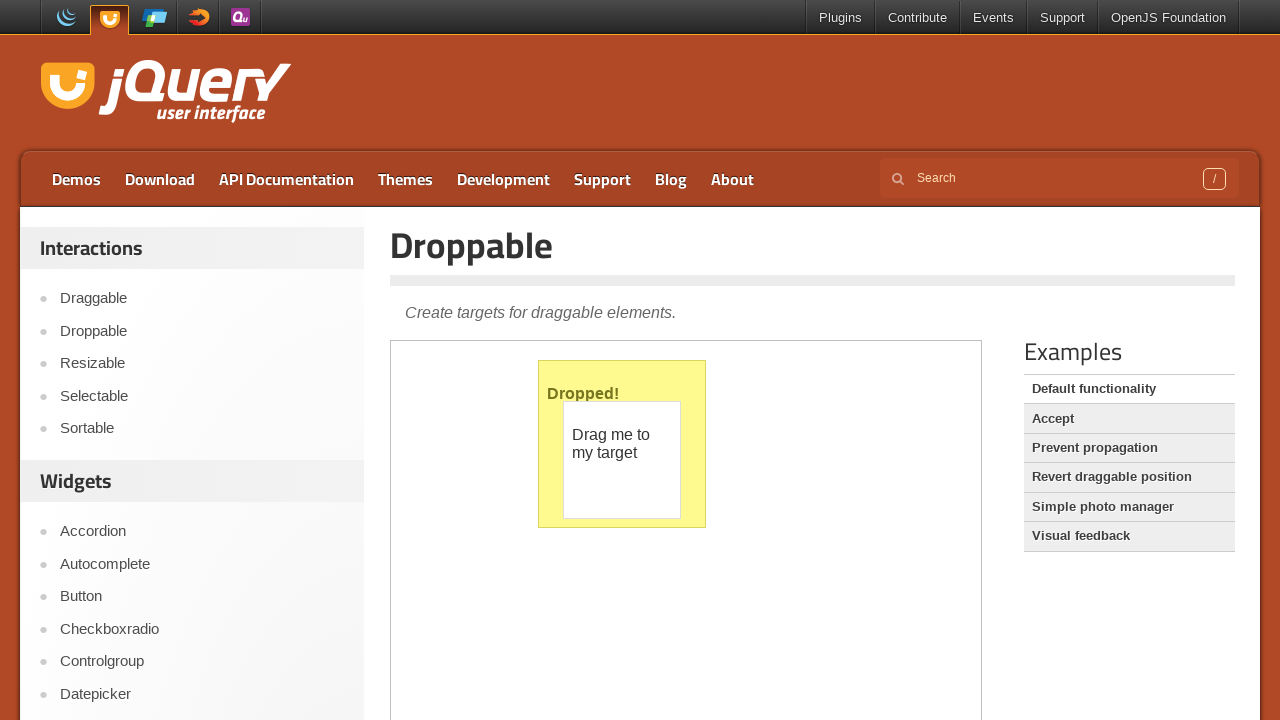

Verified drop was successful - drop target now highlighted
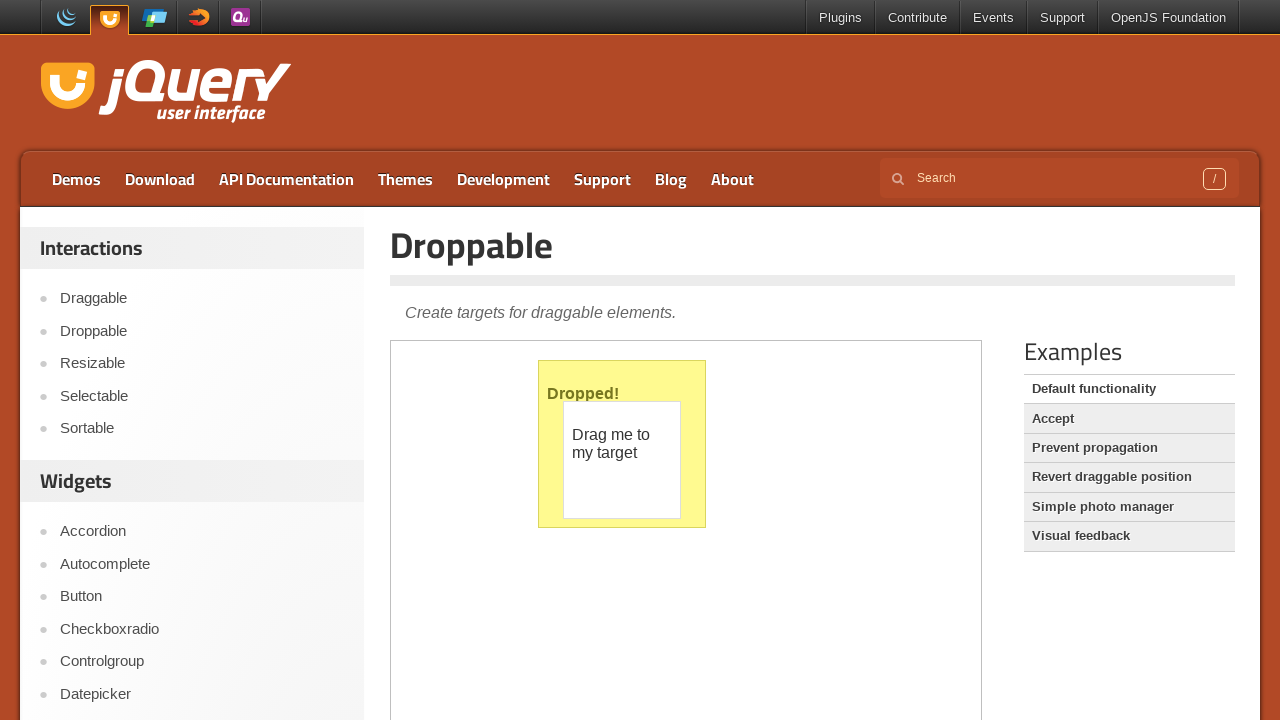

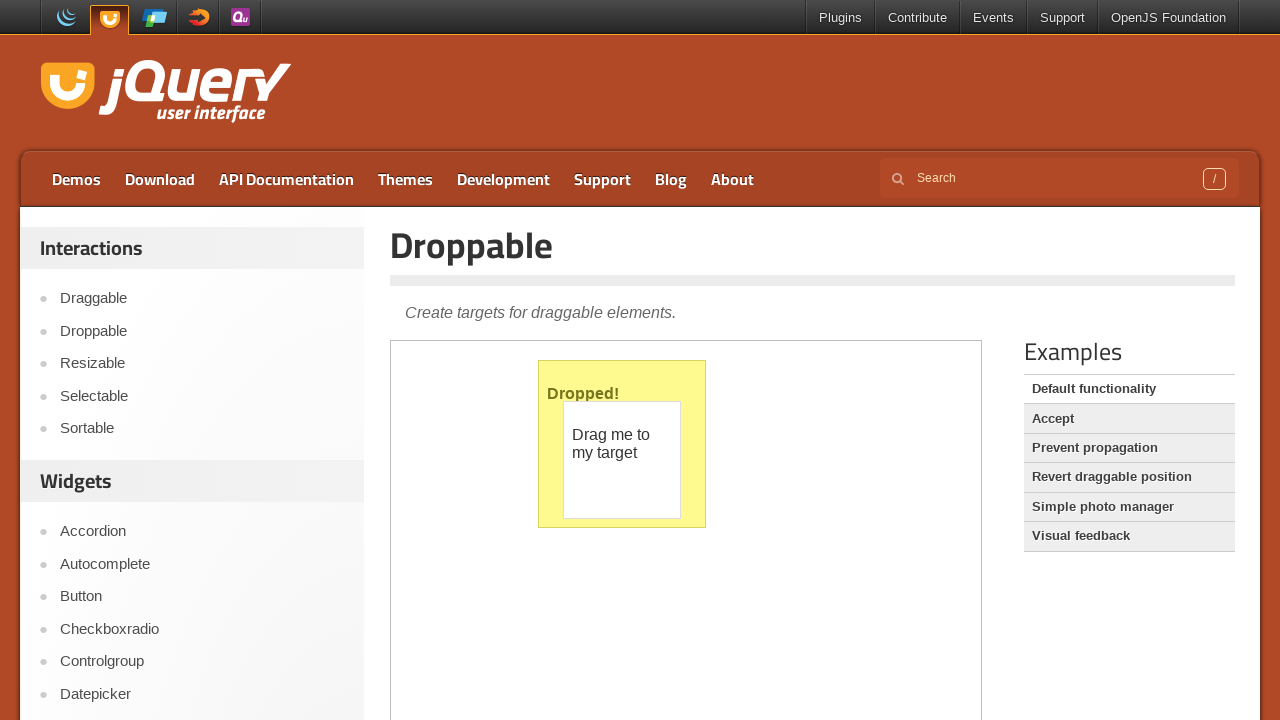